Tests registration form by filling in first name, last name, and email fields, then submitting the form and verifying the success message

Starting URL: http://suninjuly.github.io/registration1.html

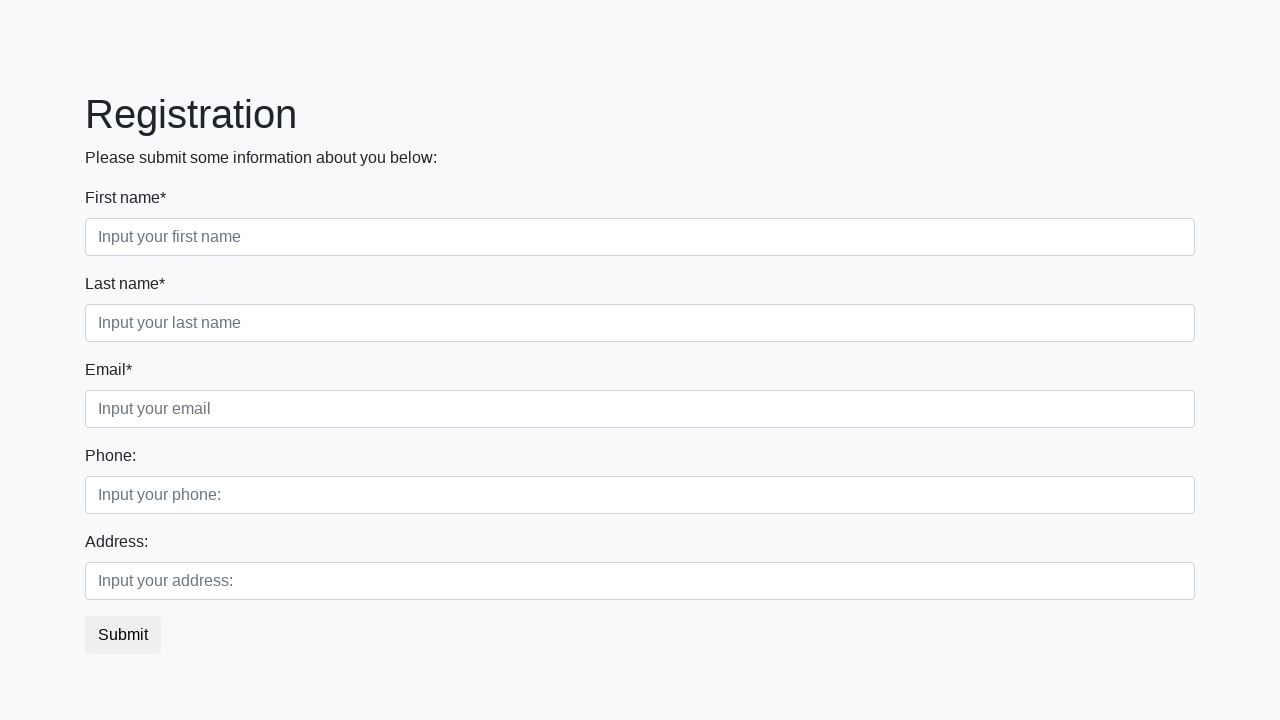

Filled first name field with 'Ivan' on input[placeholder="Input your first name"]
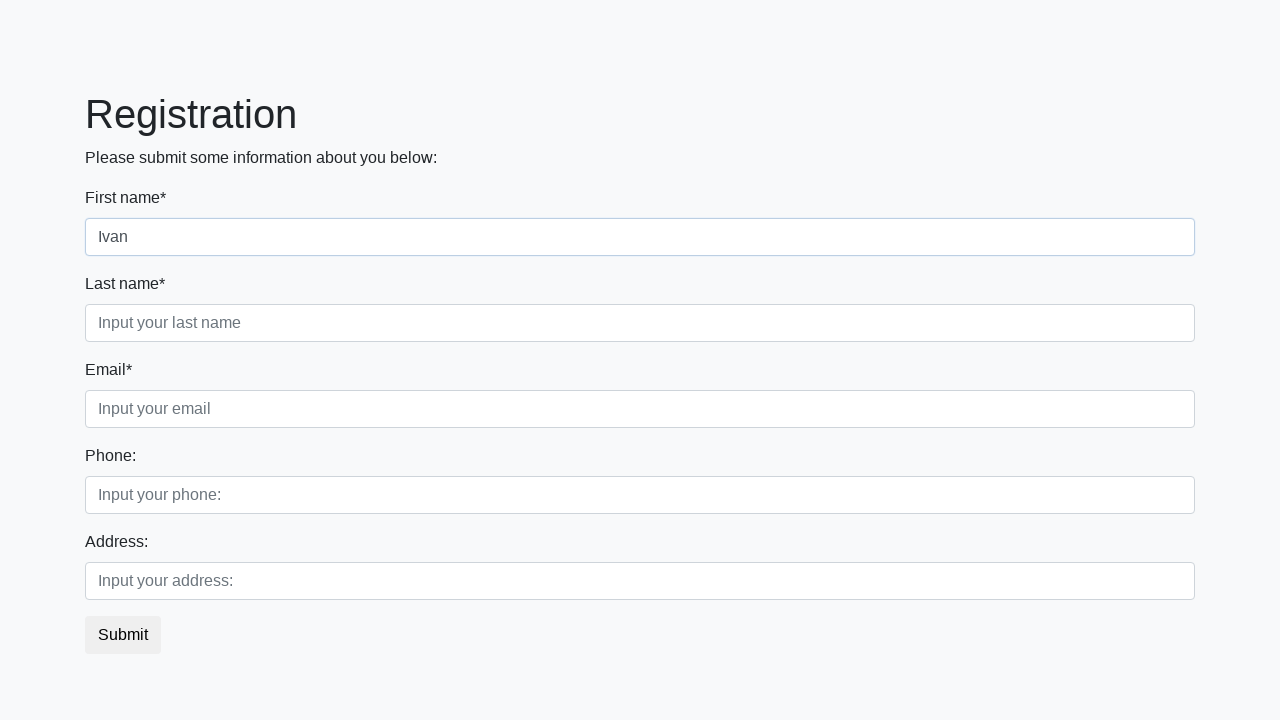

Filled last name field with 'Petrov' on input[placeholder="Input your last name"]
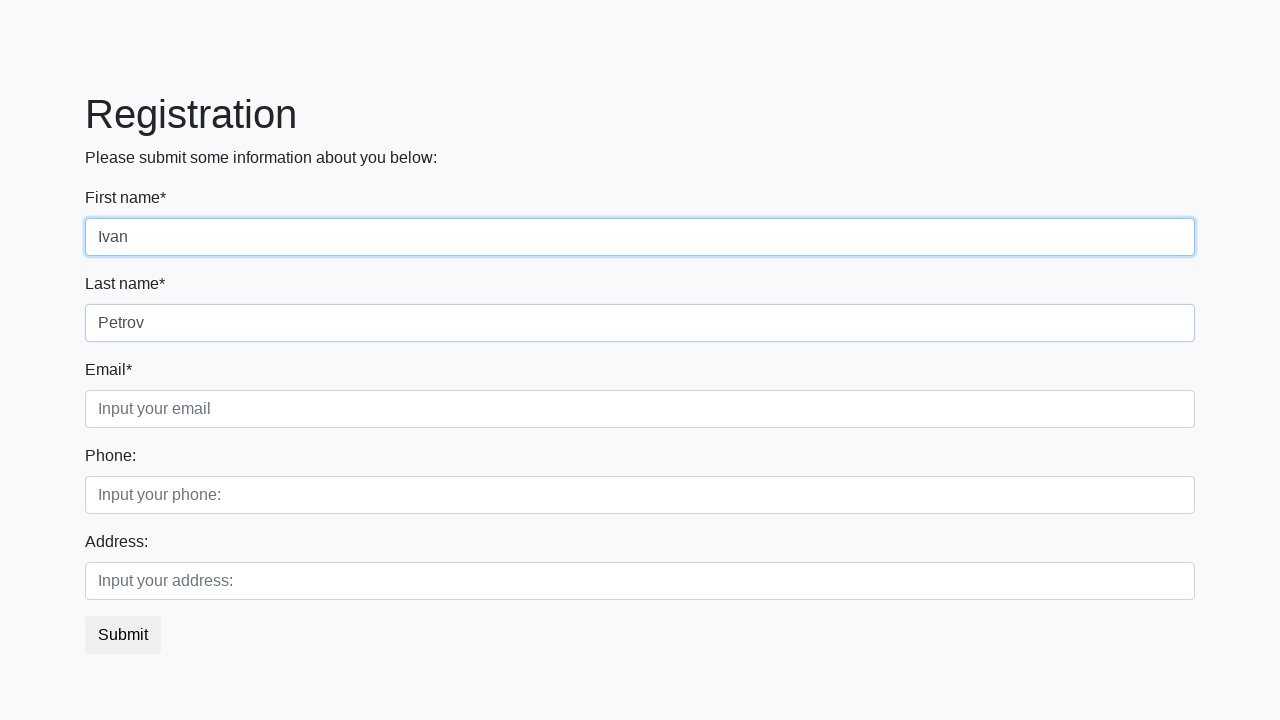

Filled email field with 'test@example.com' on input[placeholder="Input your email"]
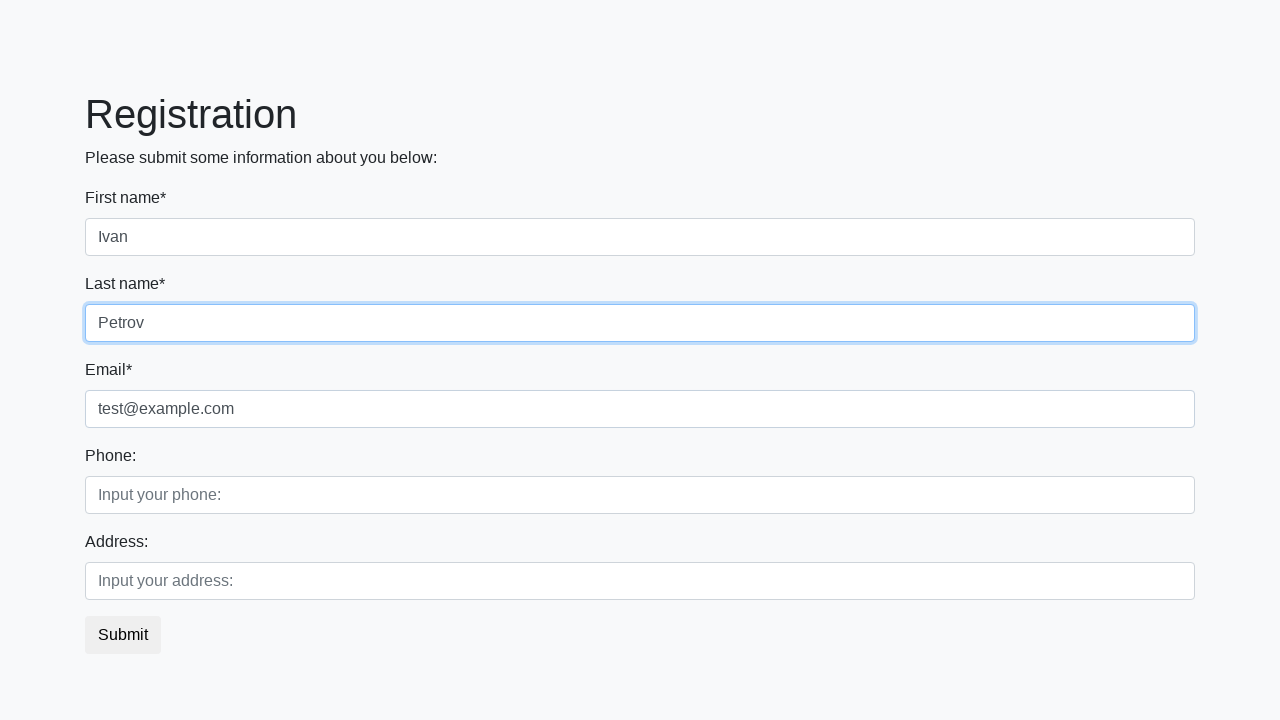

Clicked submit button to register at (123, 635) on button.btn
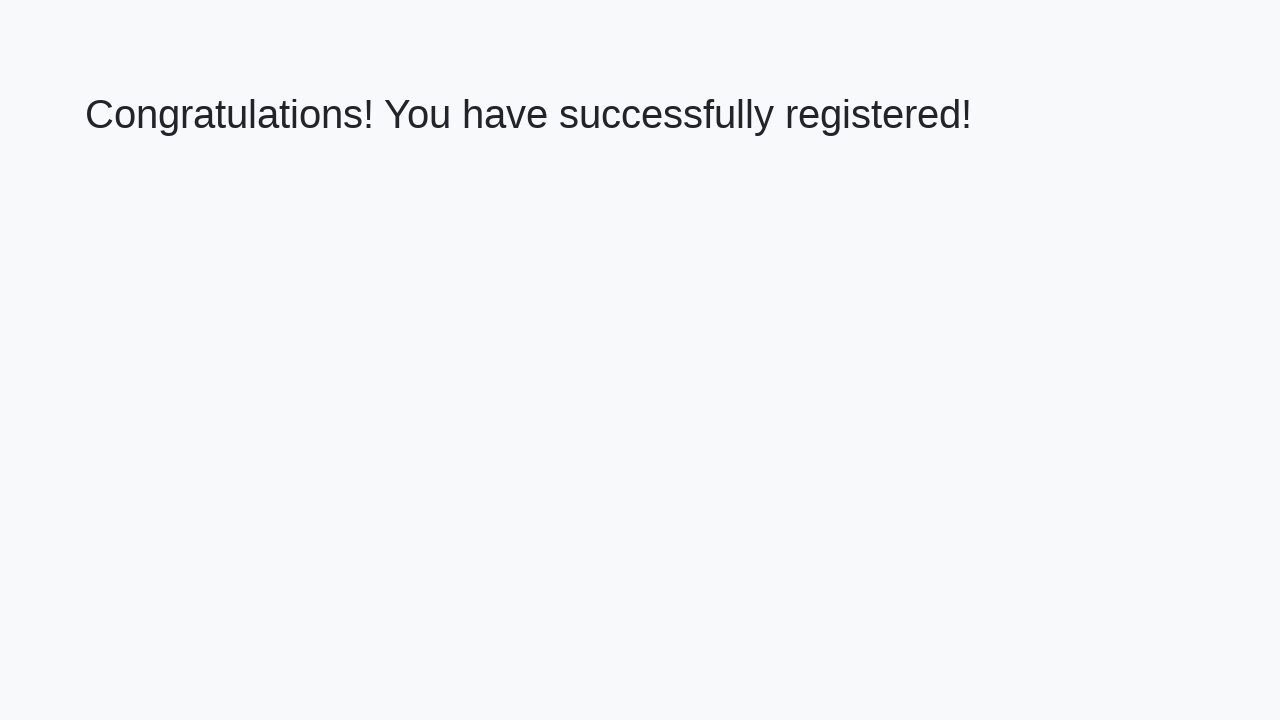

Success message h1 element loaded
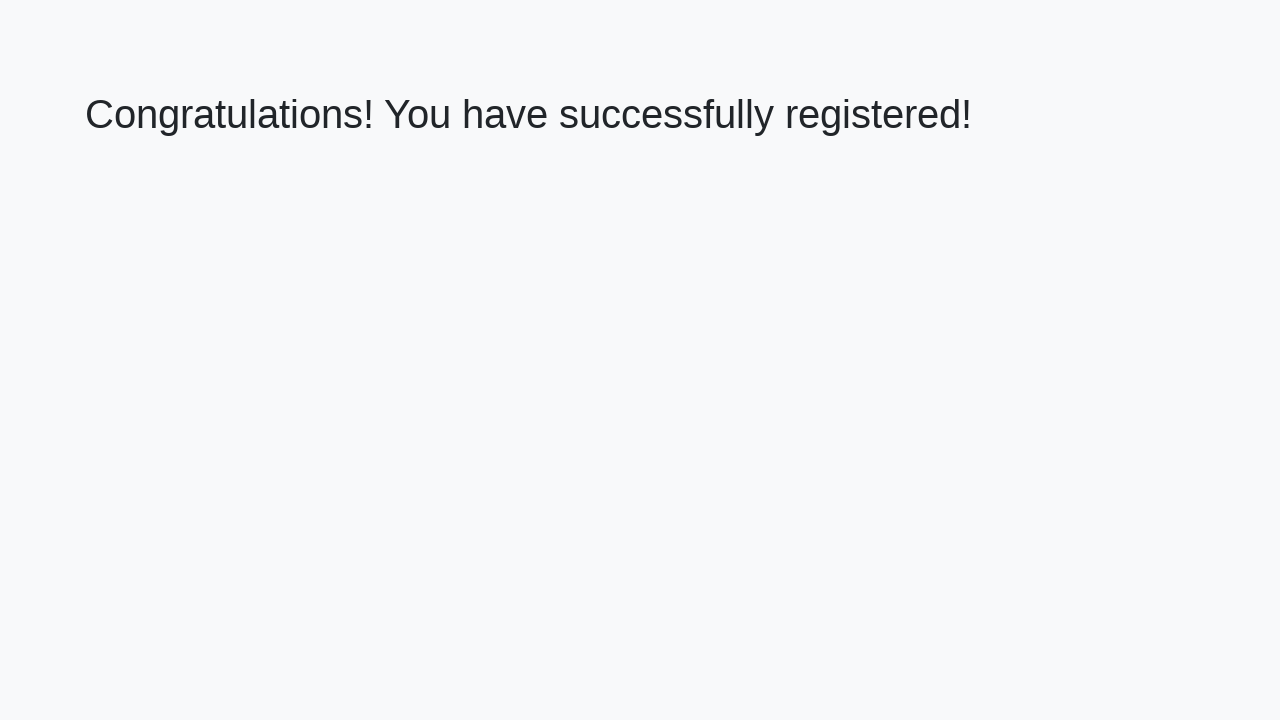

Retrieved success message text: 'Congratulations! You have successfully registered!'
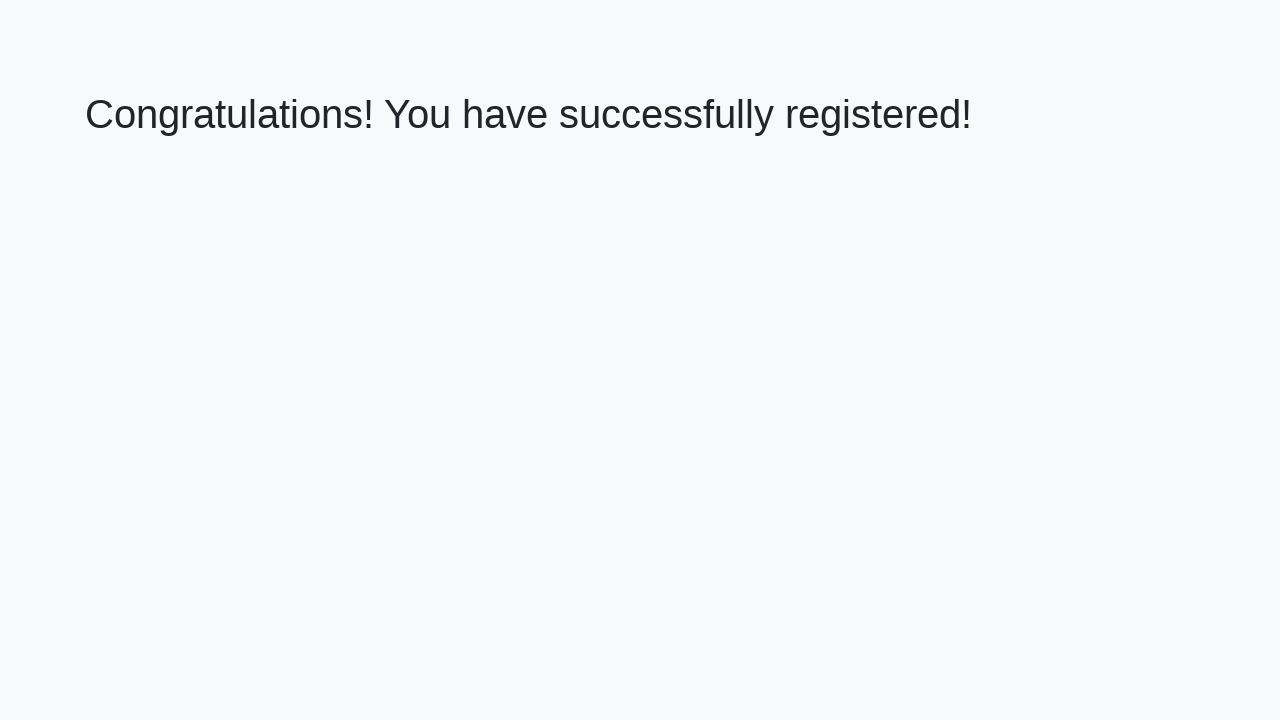

Verified success message matches expected text
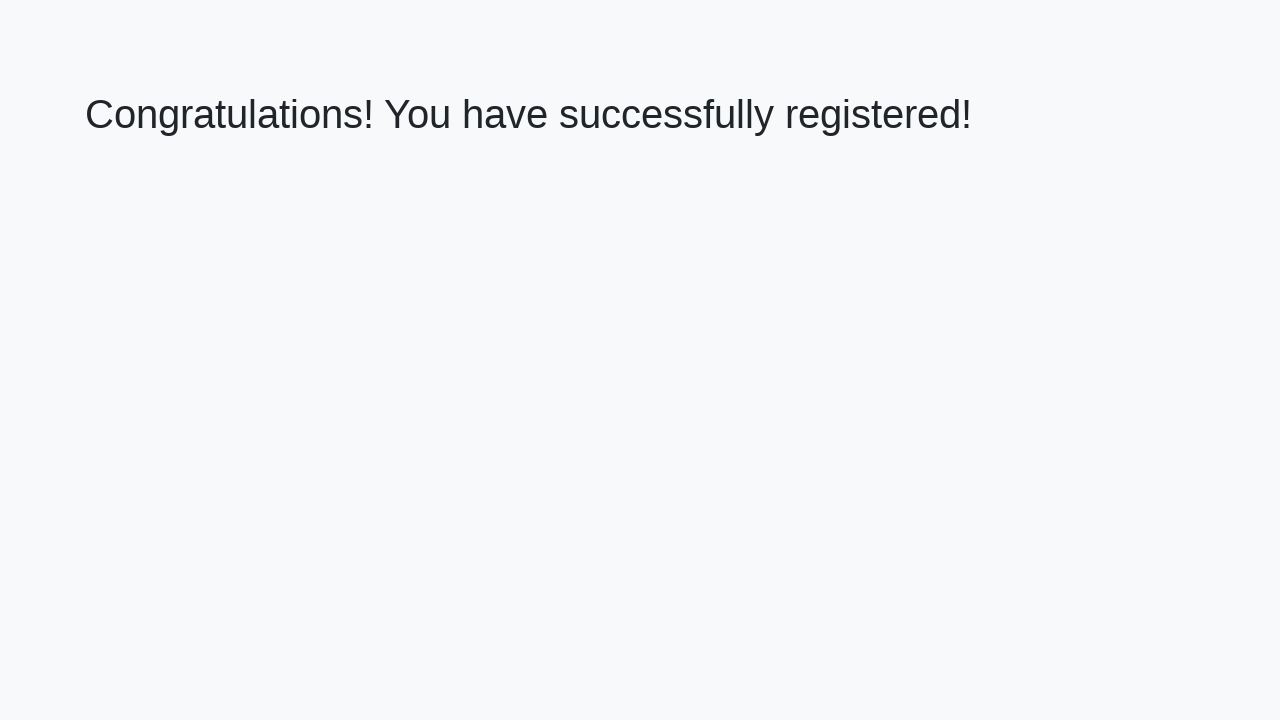

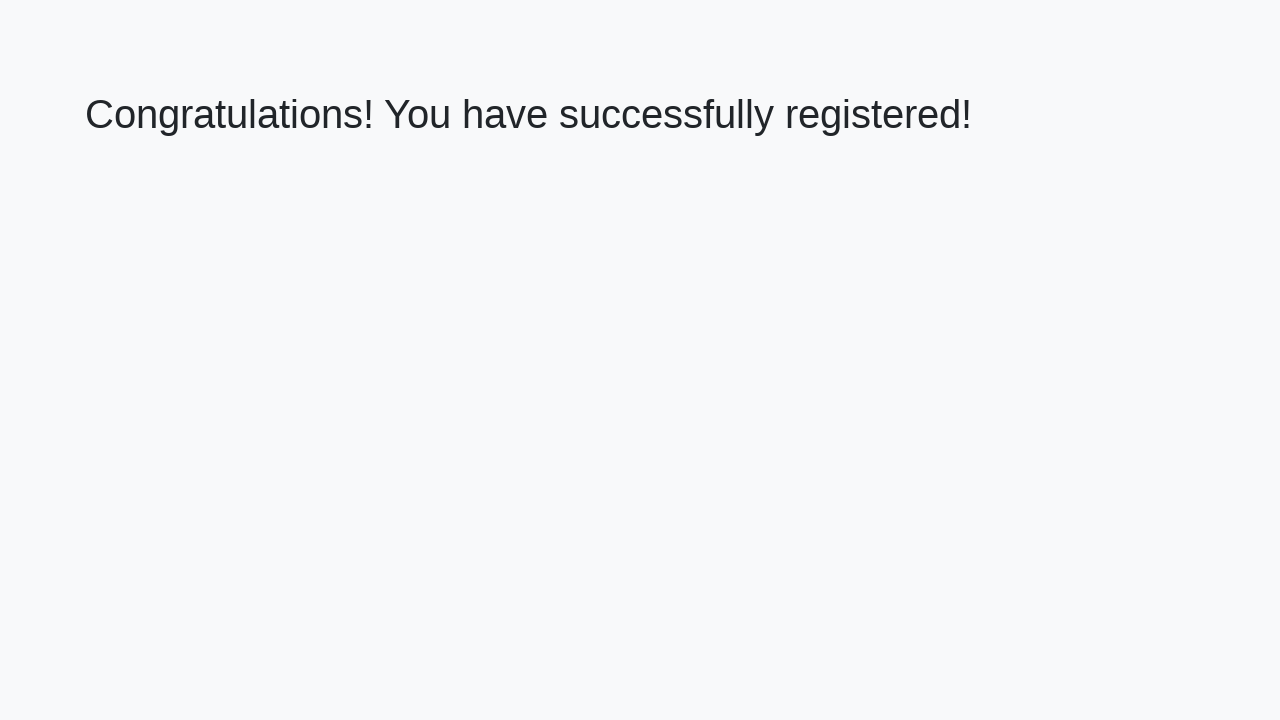